Tests that the footer GitHub button opens the correct GitHub profile in a new tab

Starting URL: https://mrjohn5on.github.io

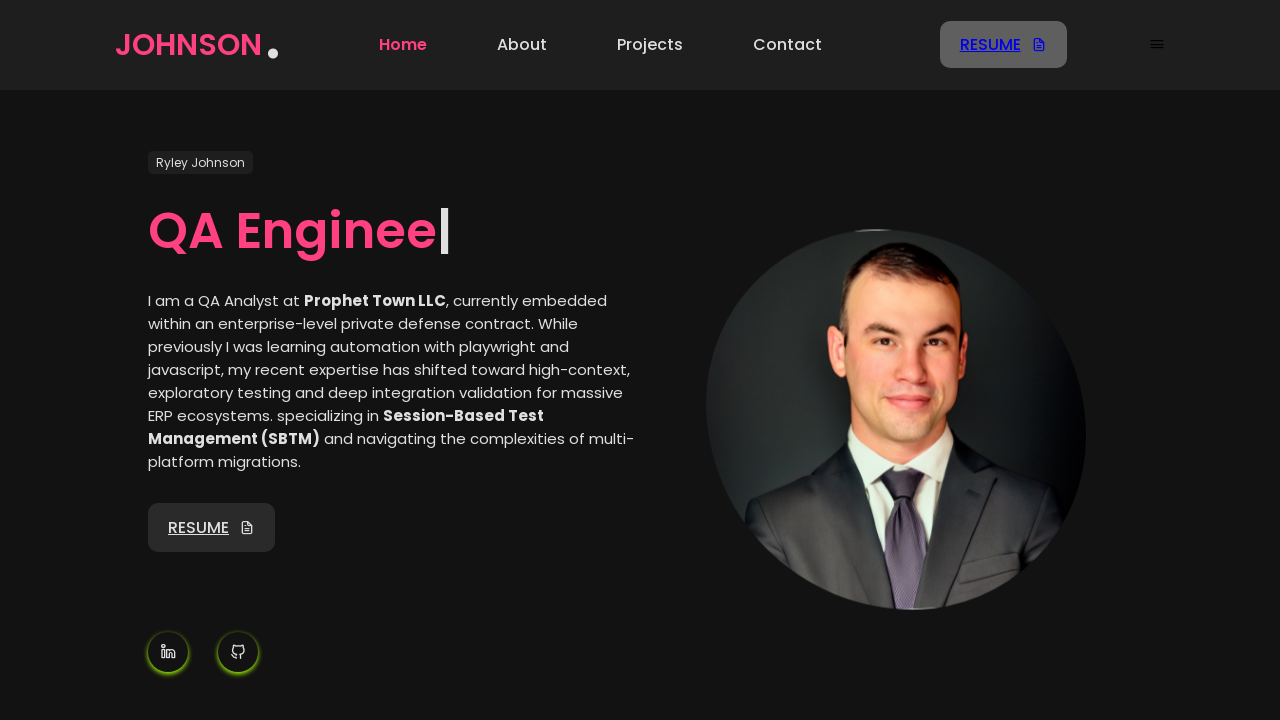

Clicked footer GitHub button at (675, 558) on footer a[href*="github"], footer [data-testid="github-button"]
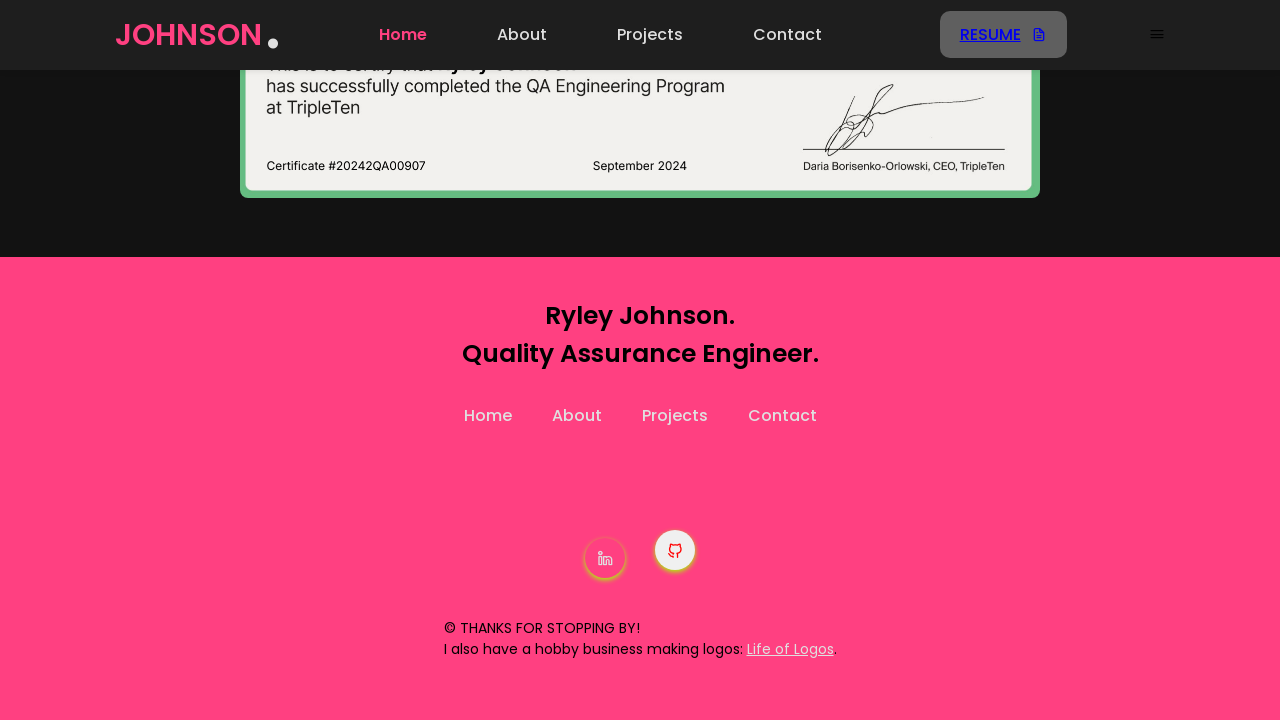

New tab opened with GitHub profile
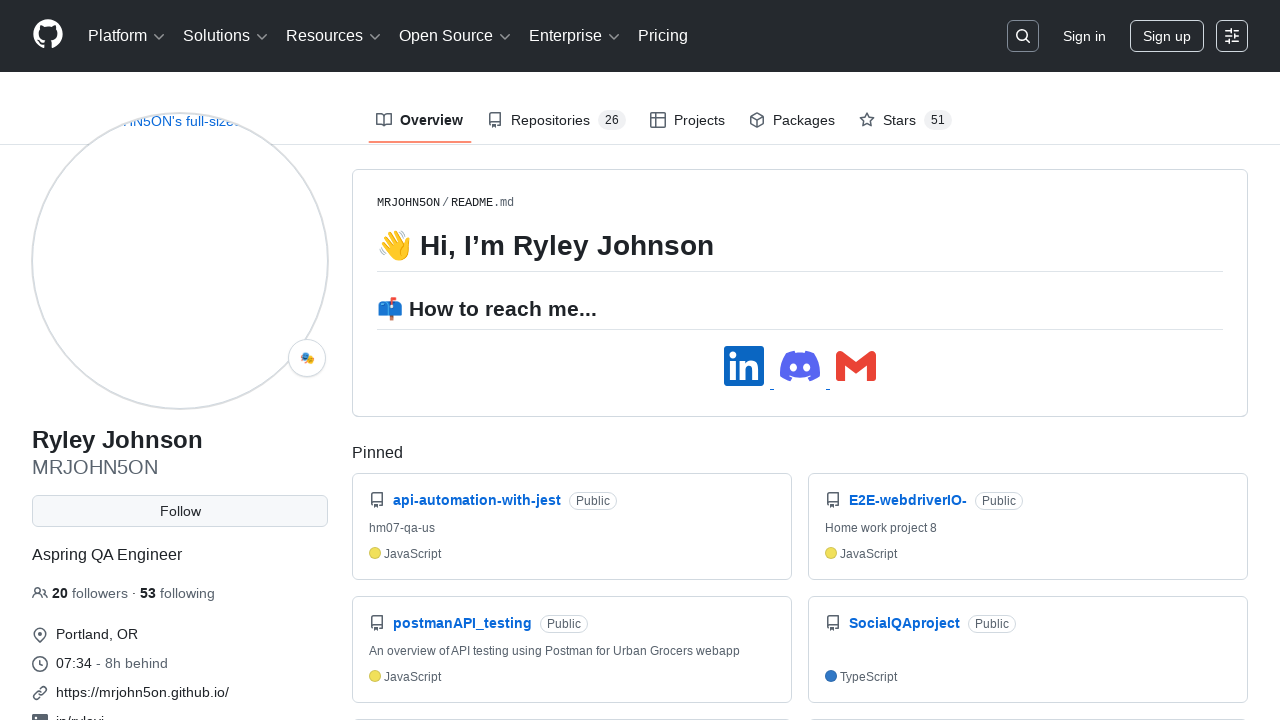

GitHub profile page loaded completely
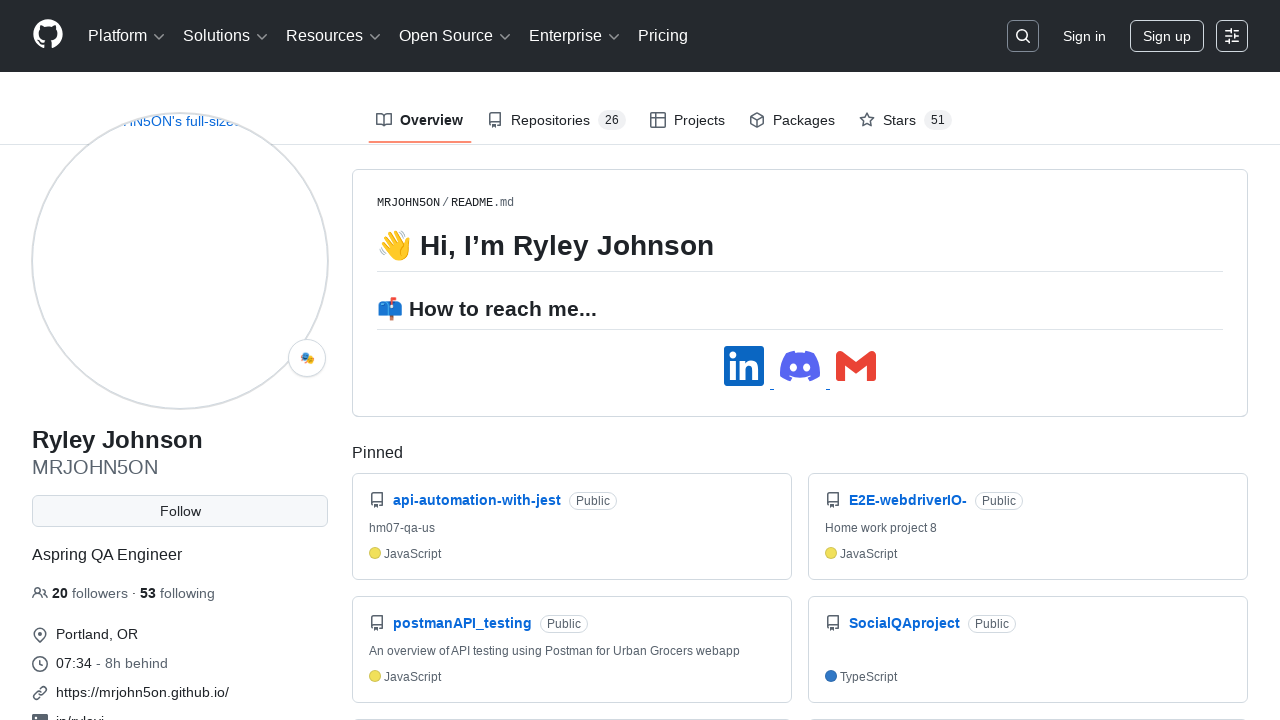

Verified URL matches GitHub profile: https://github.com/MRJOHN5ON
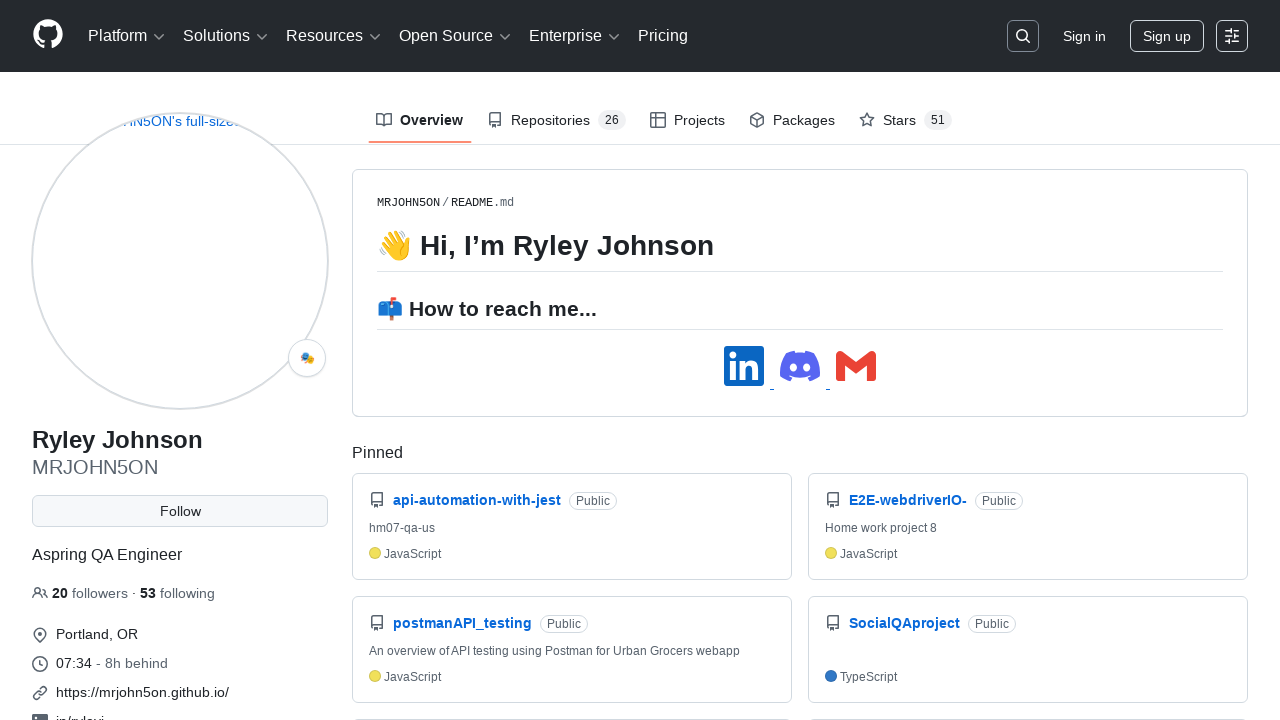

Closed GitHub profile tab
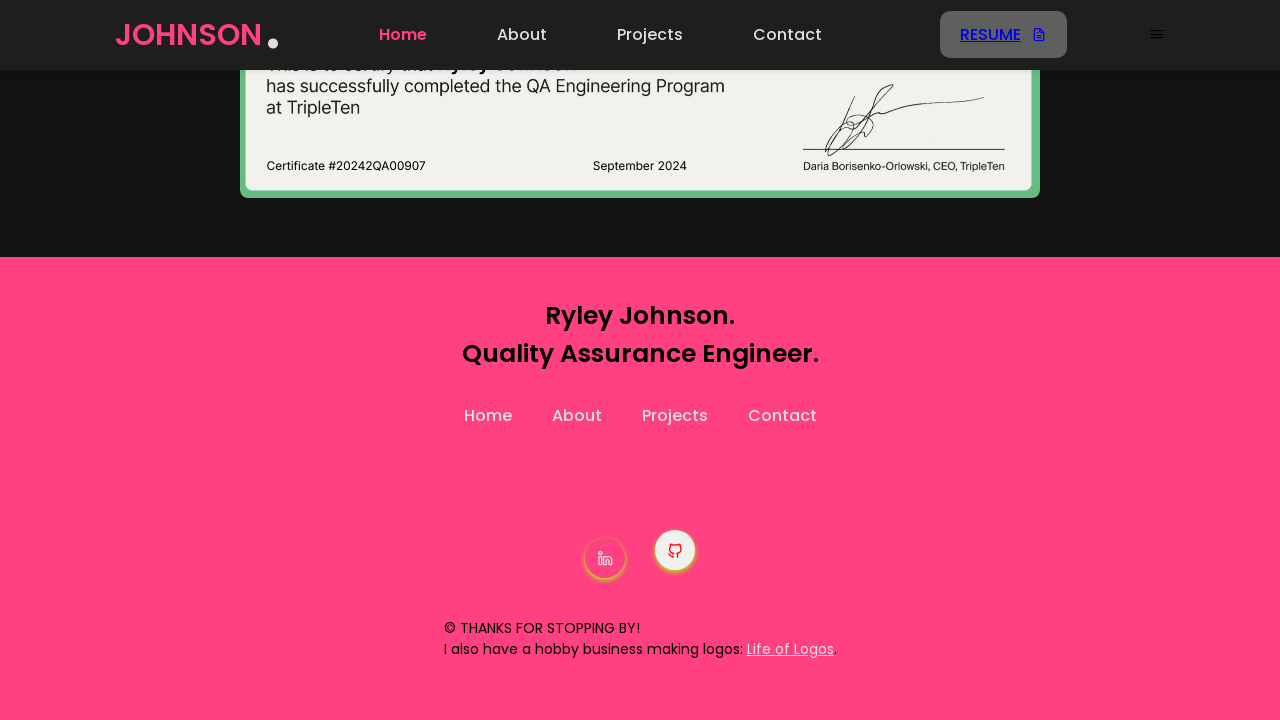

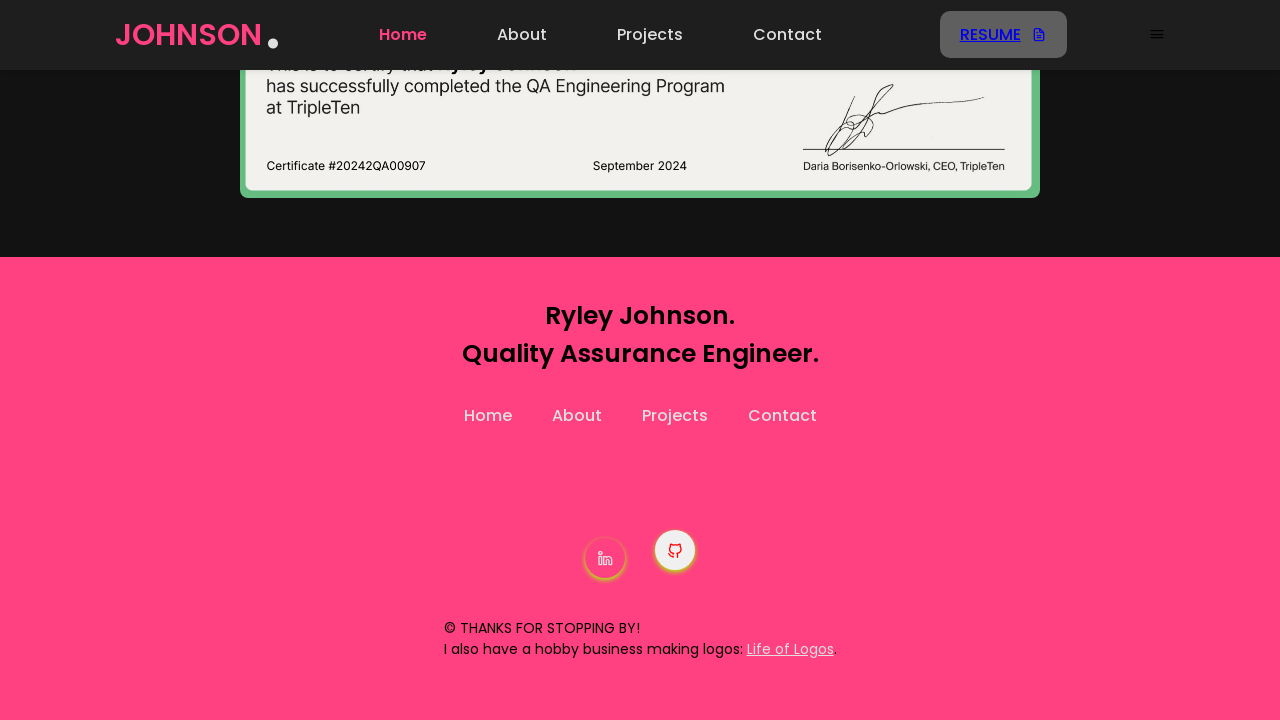